Tests that other controls are hidden when editing a todo item

Starting URL: https://demo.playwright.dev/todomvc

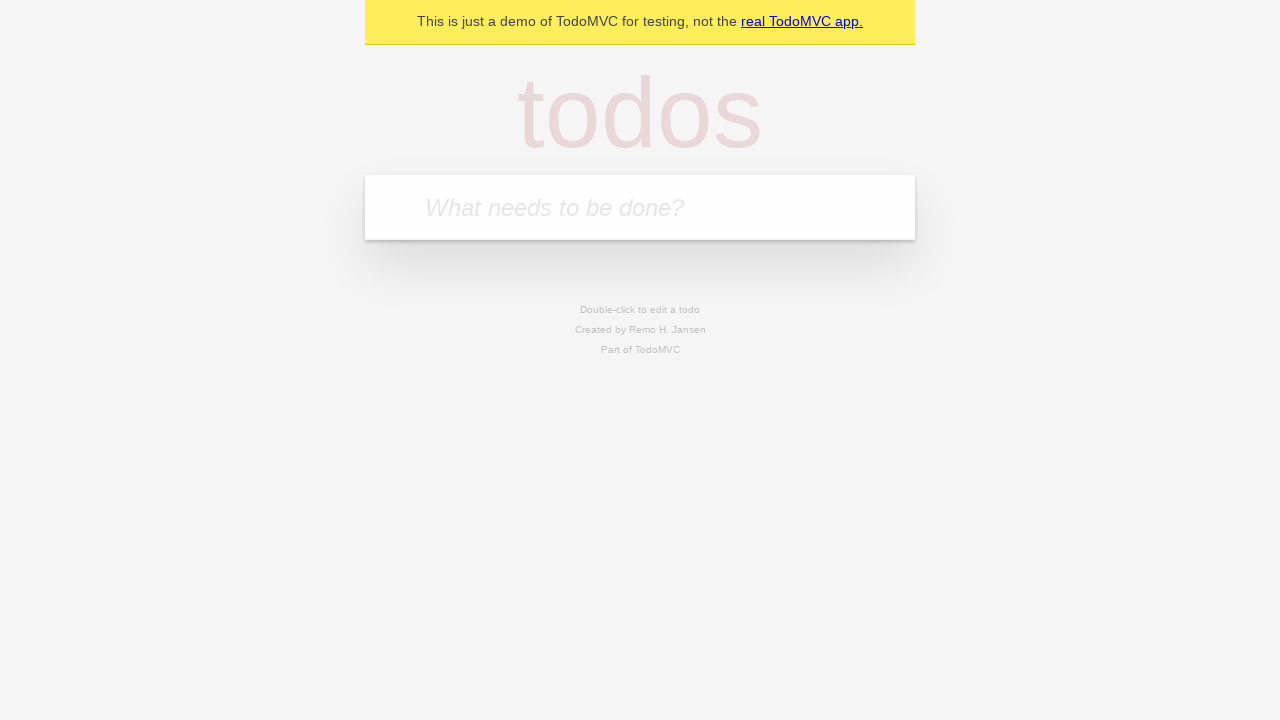

Located the 'What needs to be done?' input field
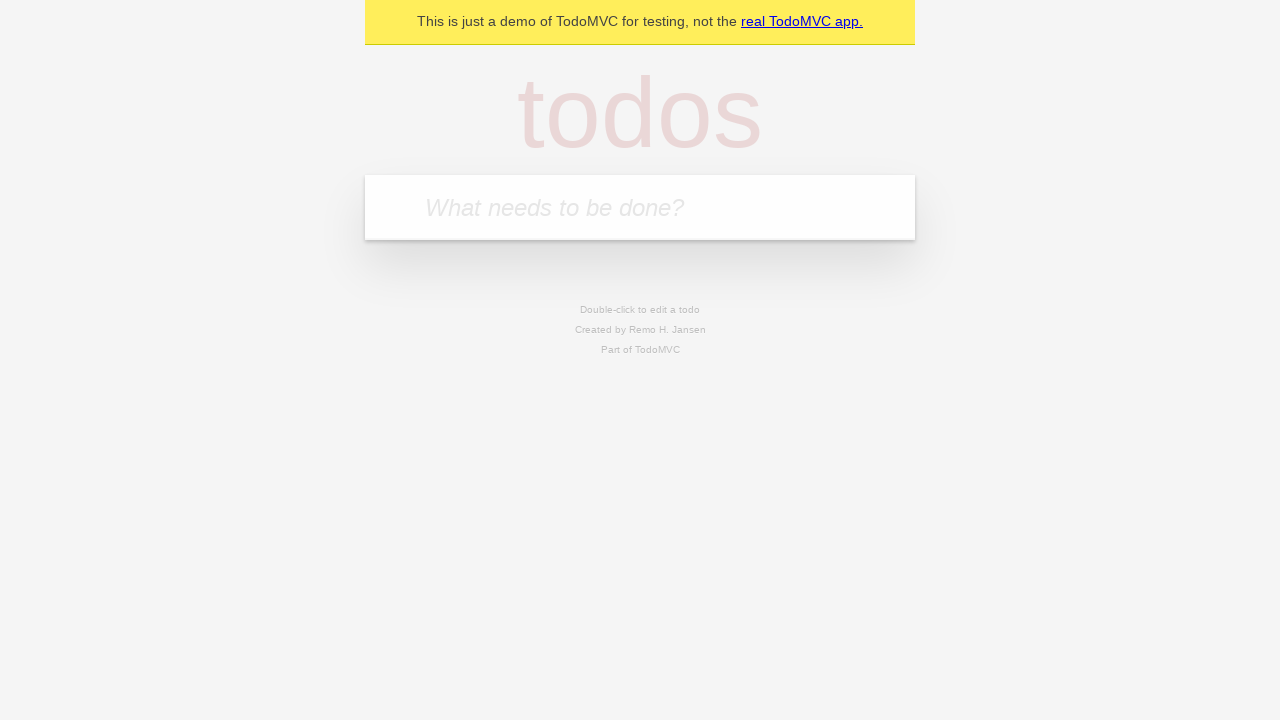

Filled first todo item with 'buy some cheese' on internal:attr=[placeholder="What needs to be done?"i]
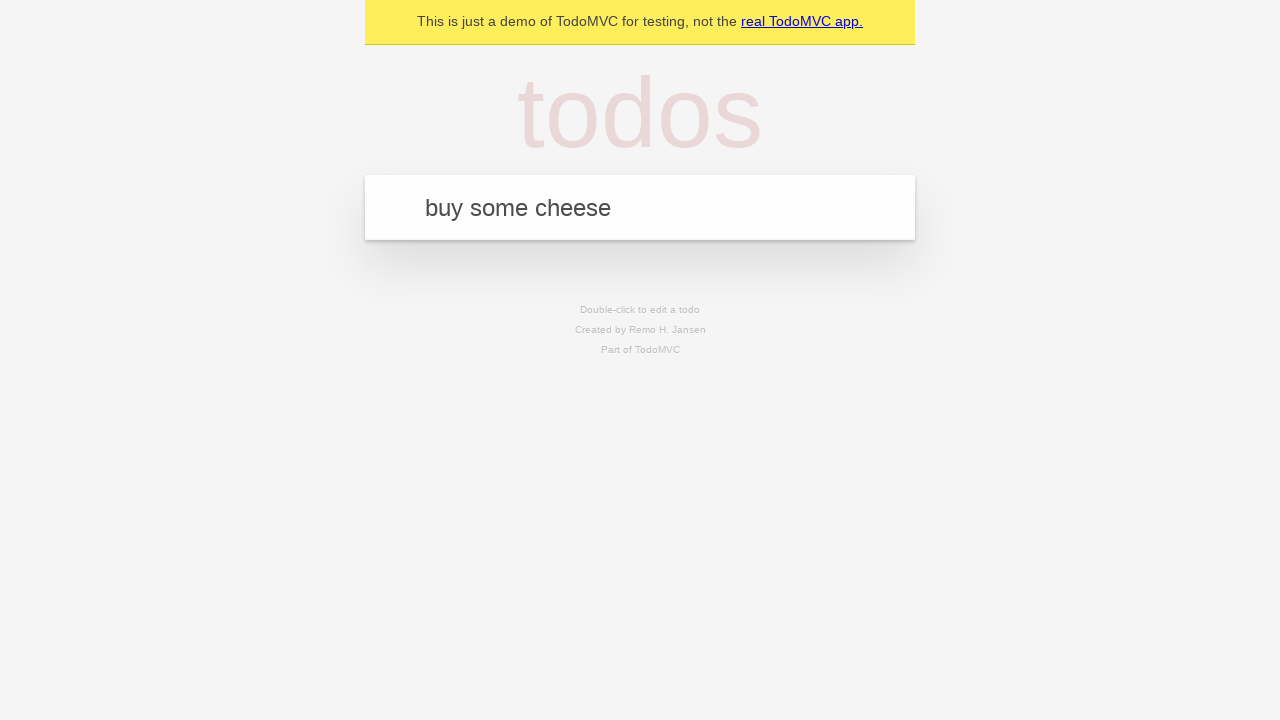

Pressed Enter to add first todo item on internal:attr=[placeholder="What needs to be done?"i]
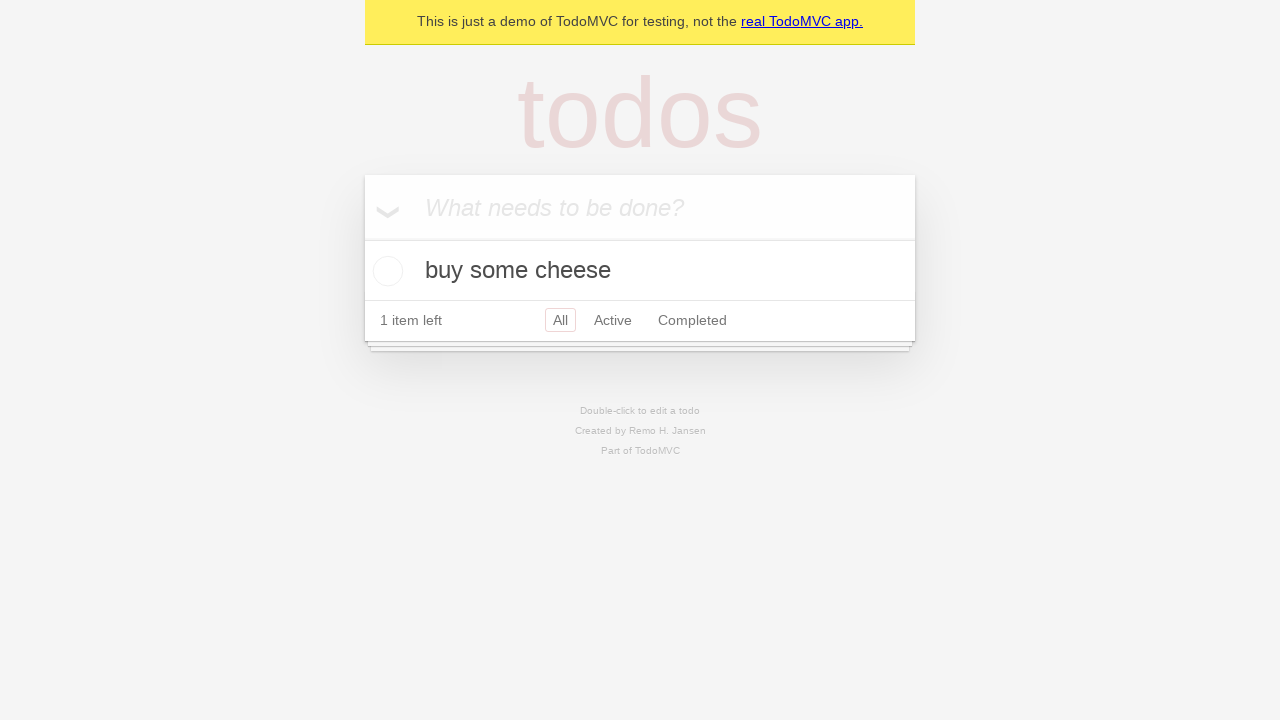

Filled second todo item with 'feed the cat' on internal:attr=[placeholder="What needs to be done?"i]
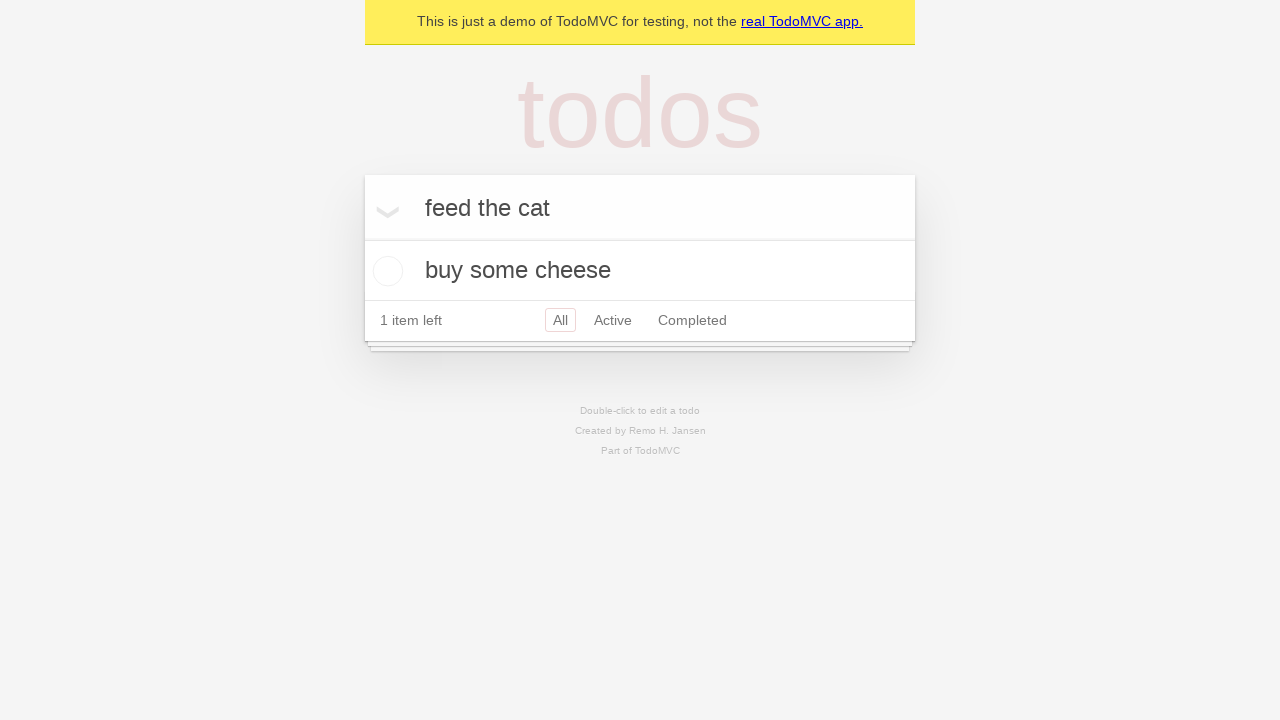

Pressed Enter to add second todo item on internal:attr=[placeholder="What needs to be done?"i]
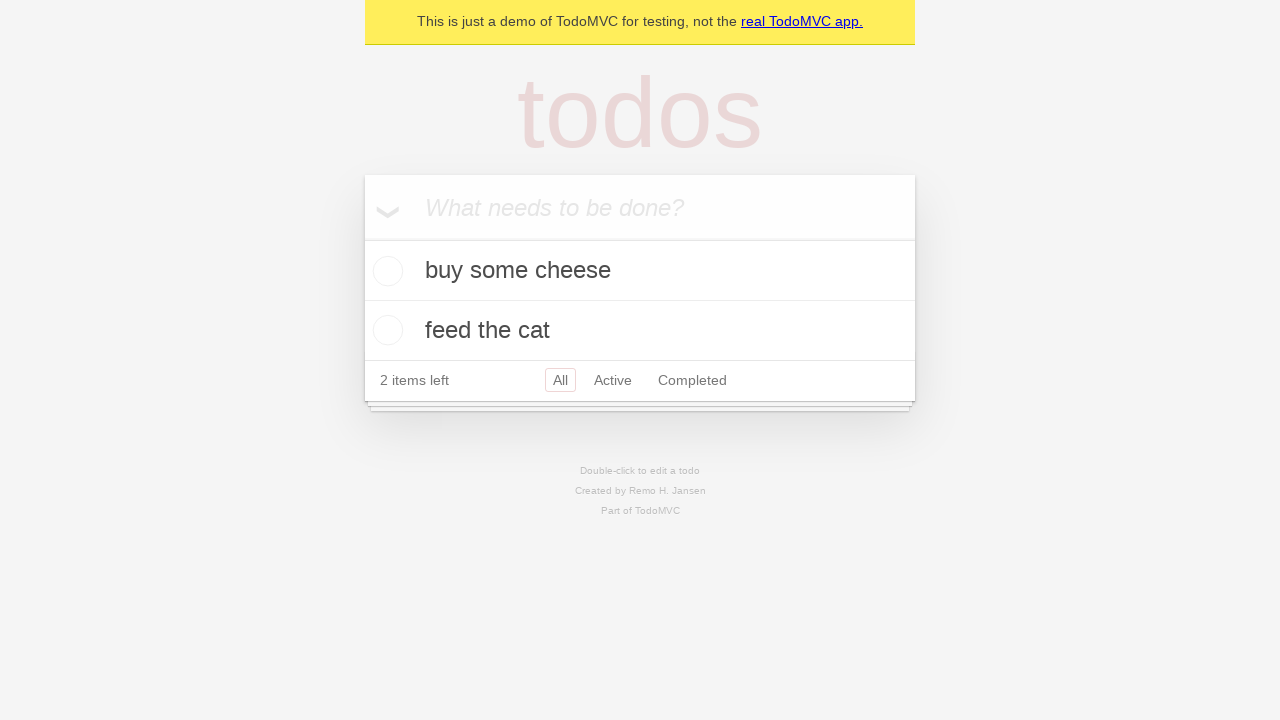

Filled third todo item with 'book a doctors appointment' on internal:attr=[placeholder="What needs to be done?"i]
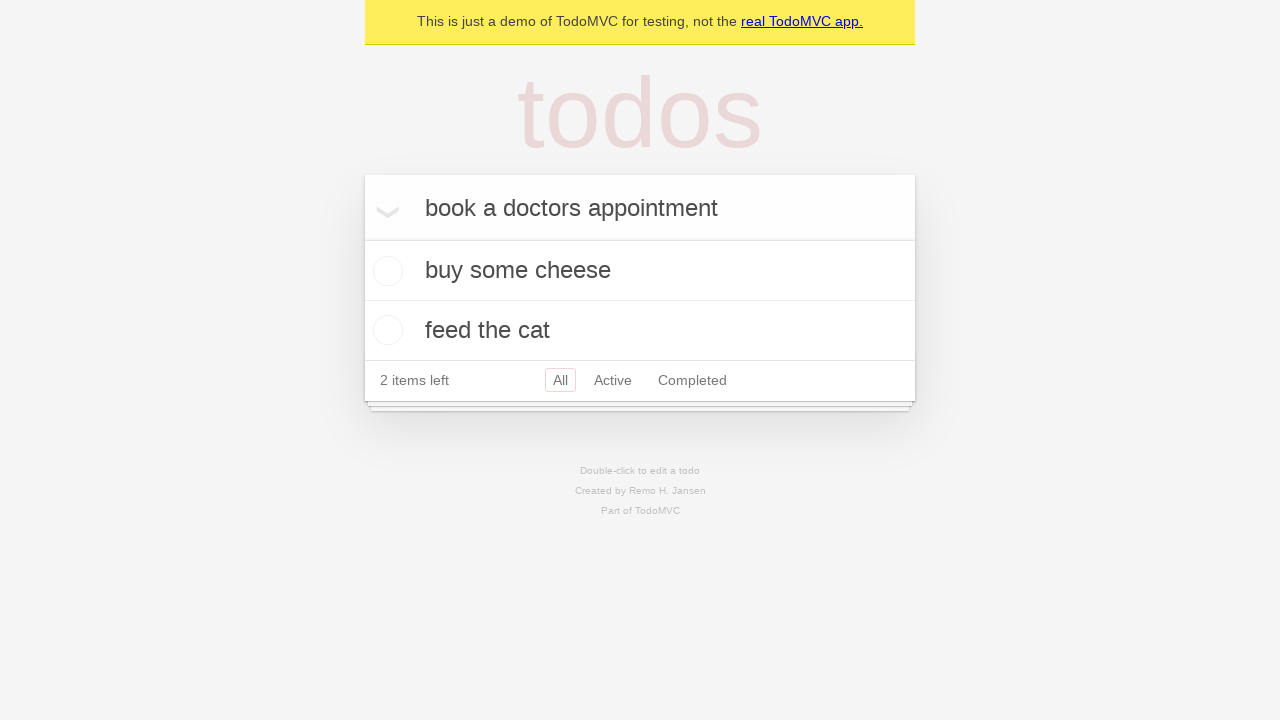

Pressed Enter to add third todo item on internal:attr=[placeholder="What needs to be done?"i]
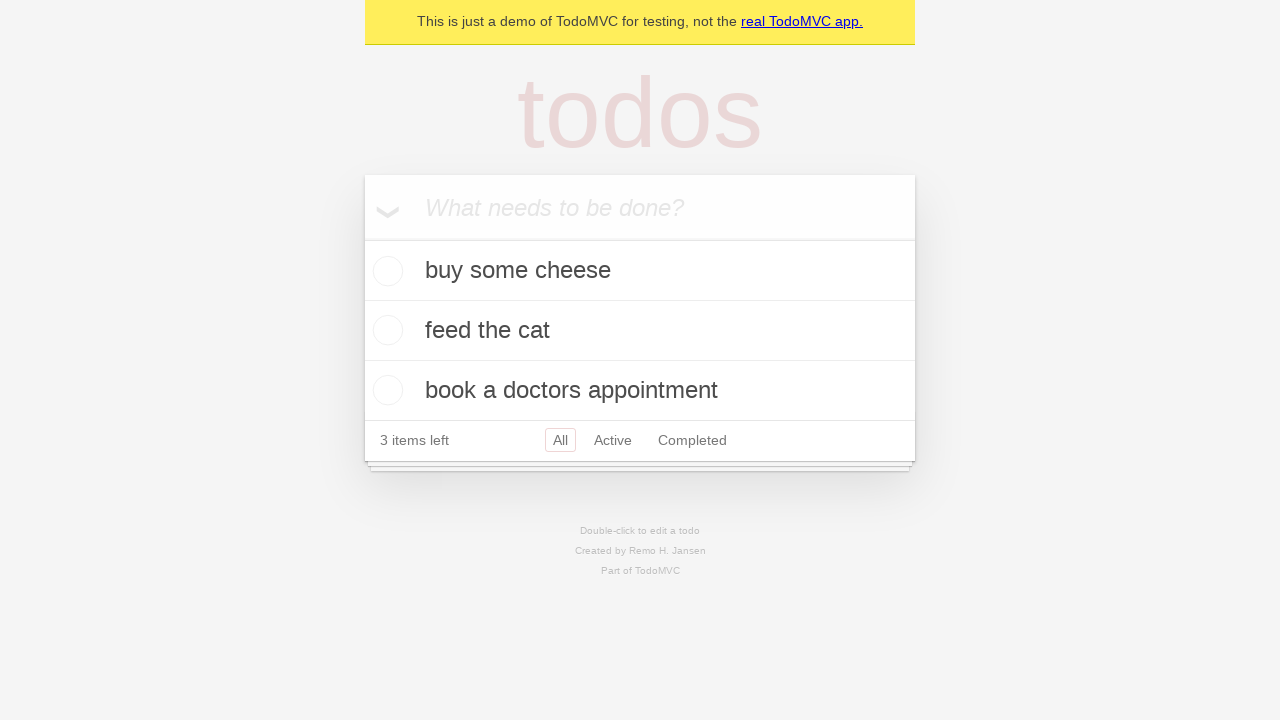

Waited for all three todo items to be added to the page
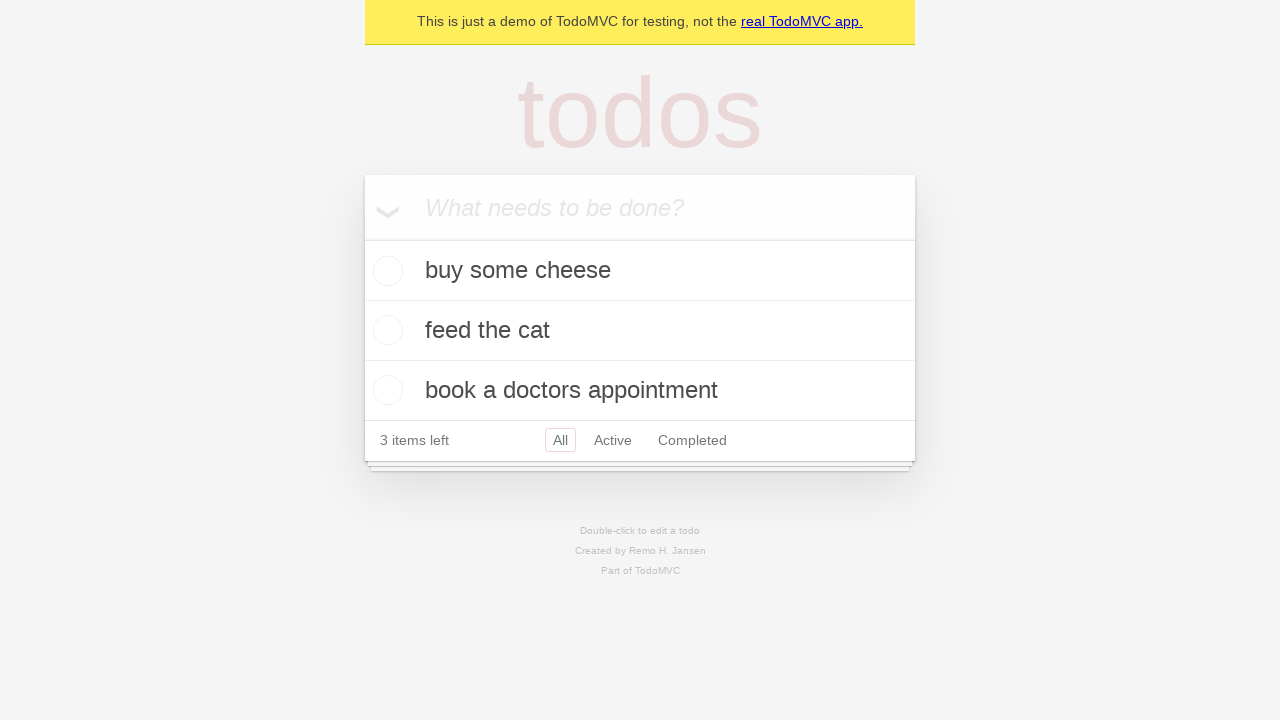

Located the second todo item
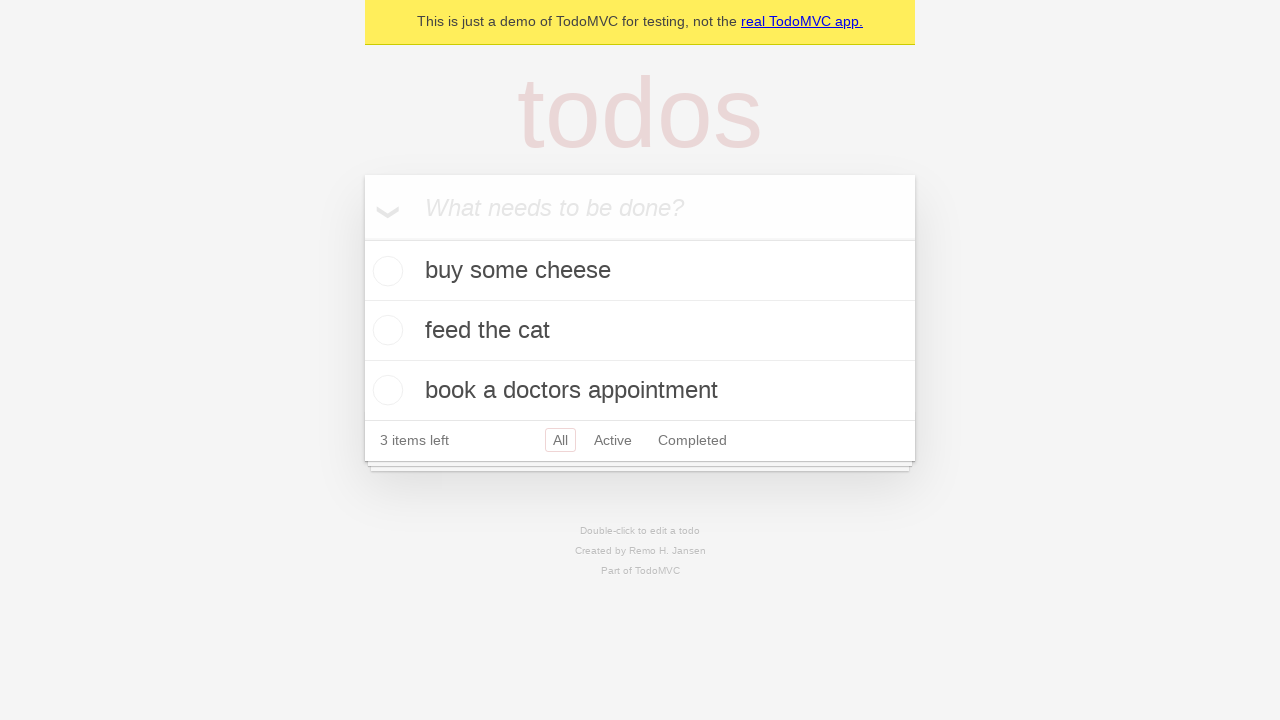

Double-clicked the second todo item to enter edit mode at (640, 331) on internal:testid=[data-testid="todo-item"s] >> nth=1
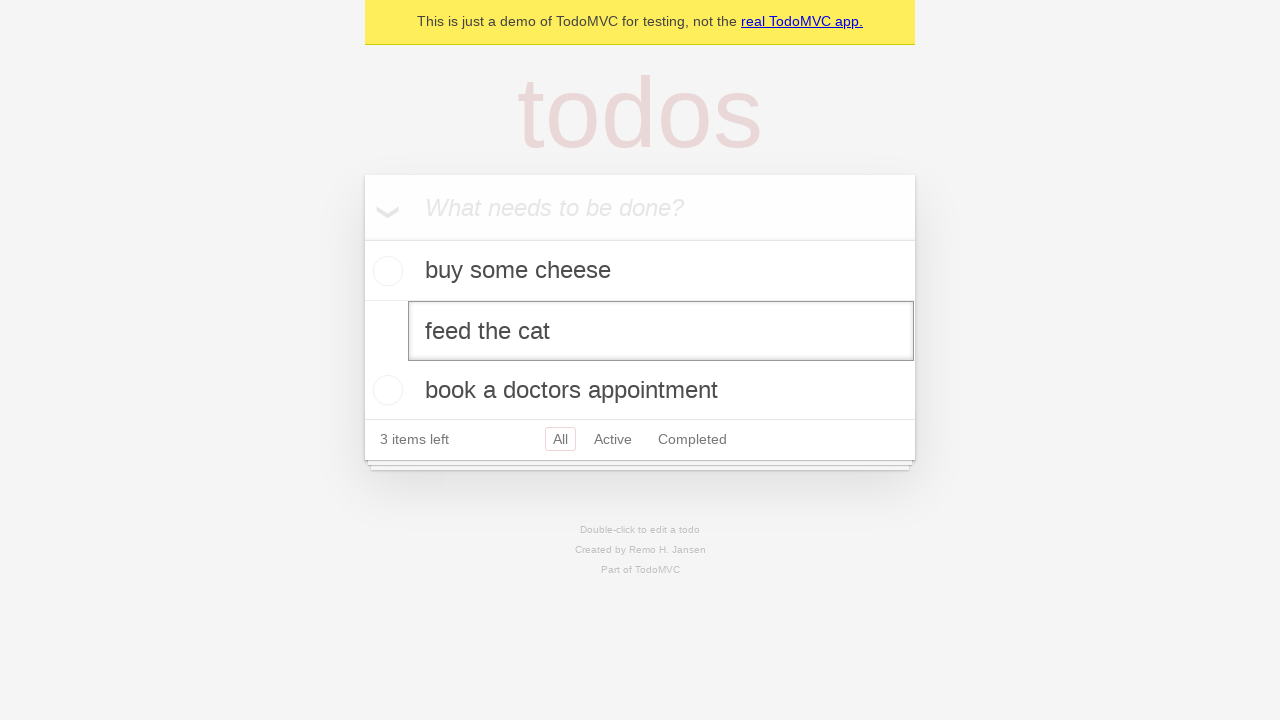

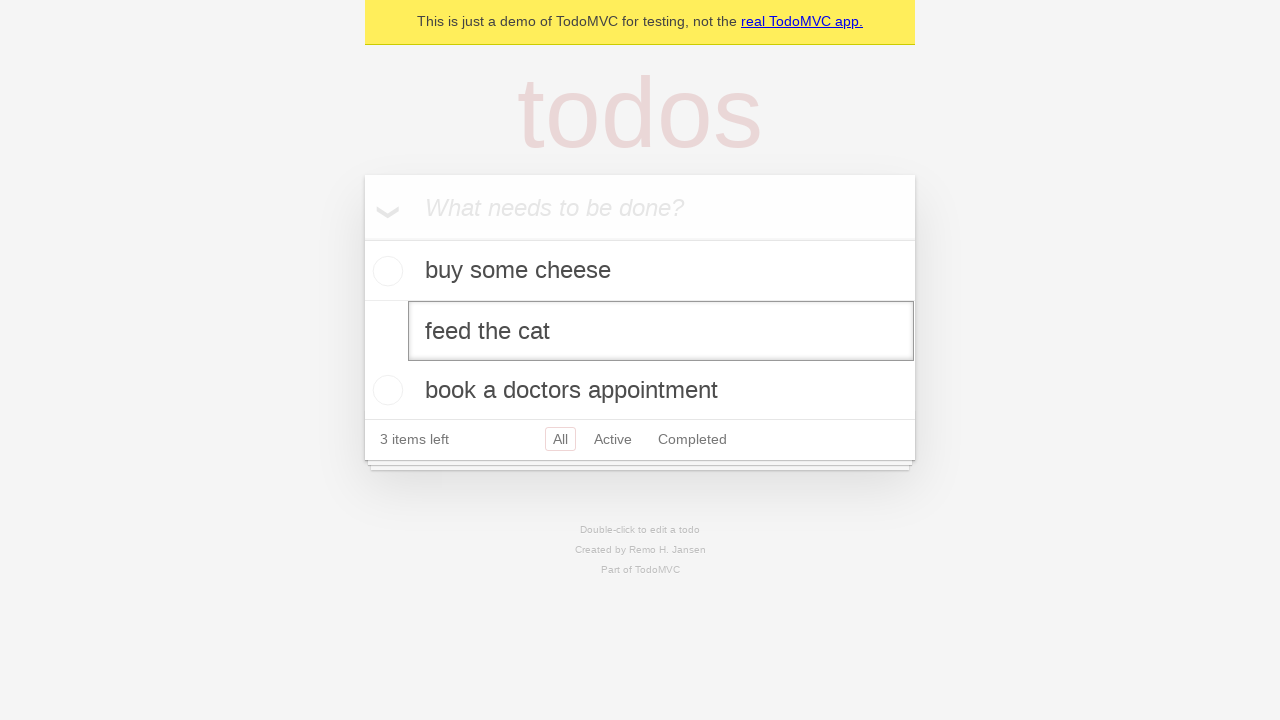